Tests end-to-end flight booking flow by selecting origin and destination airports, choosing a date, adding passengers, selecting currency, and submitting a flight search

Starting URL: https://rahulshettyacademy.com/dropdownsPractise/

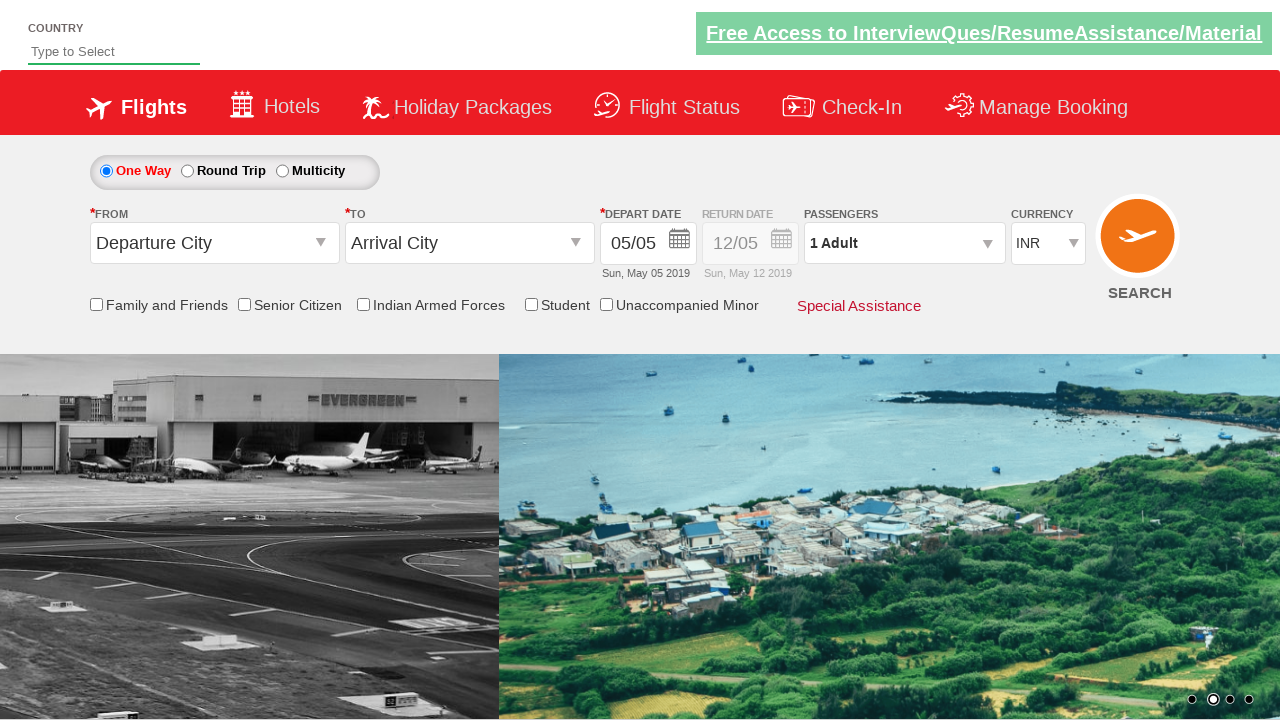

Clicked on origin station dropdown at (214, 243) on #ctl00_mainContent_ddl_originStation1_CTXT
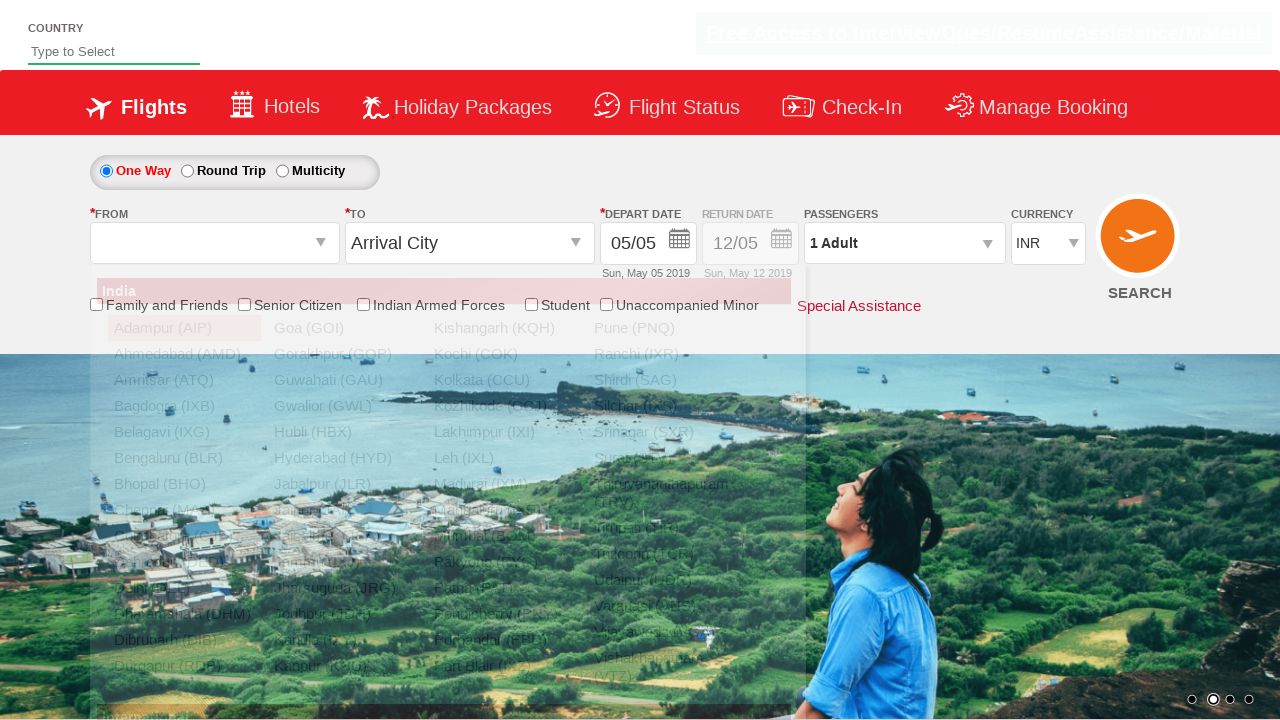

Selected origin airport IXB (Bagdogra) at (184, 406) on a[value='IXB']
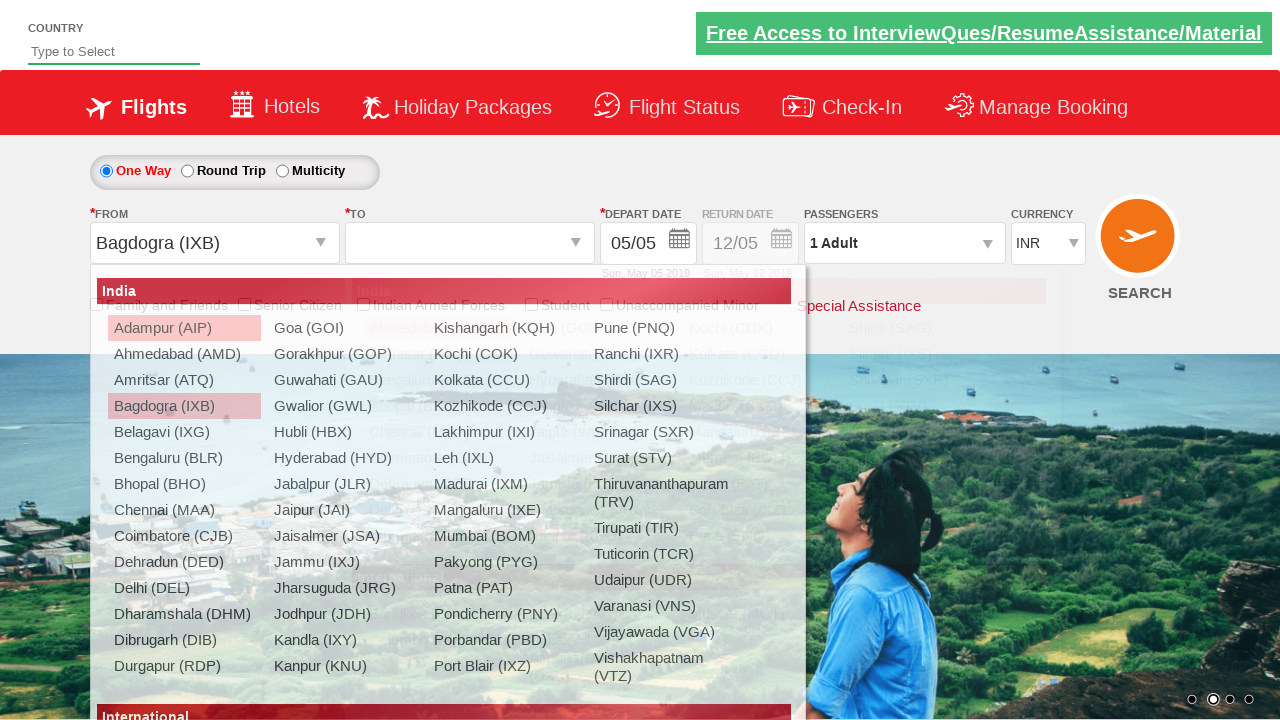

Selected destination airport BHO (Bhopal) at (439, 406) on xpath=//div[@id='ctl00_mainContent_ddl_destinationStation1_CTNR']//a[@value='BHO
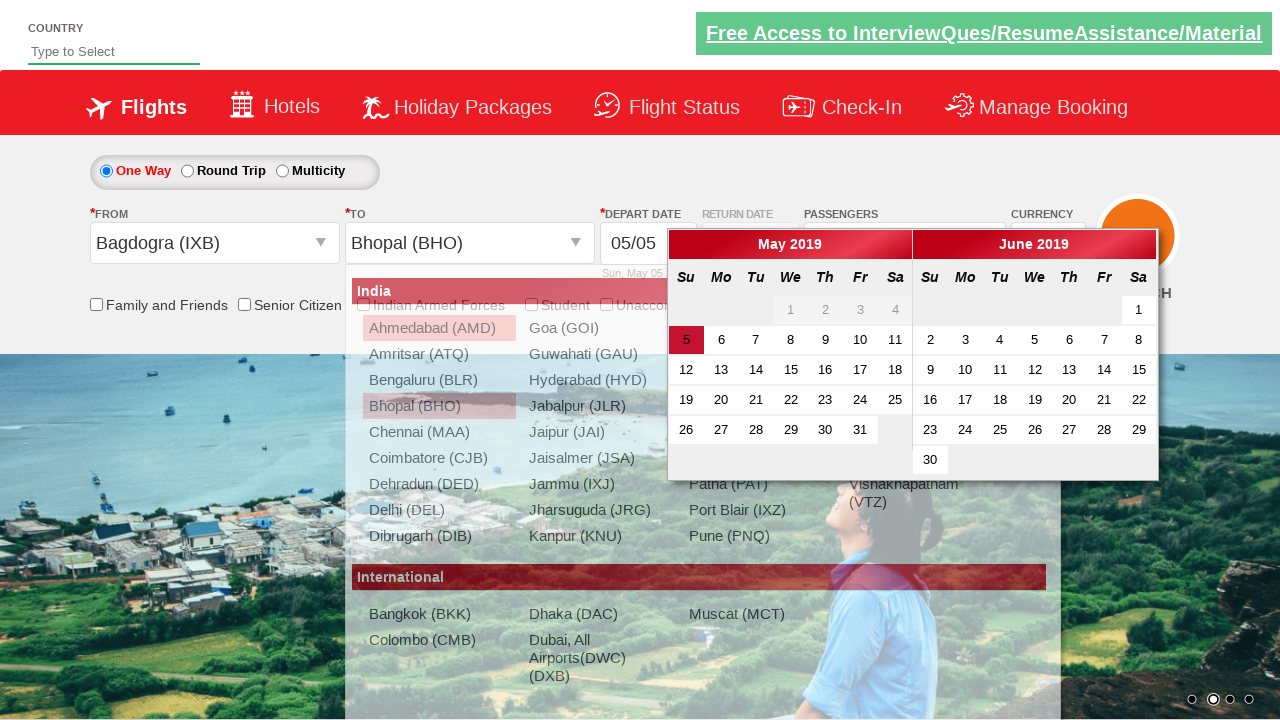

Selected active date in calendar at (686, 340) on .ui-state-default.ui-state-active
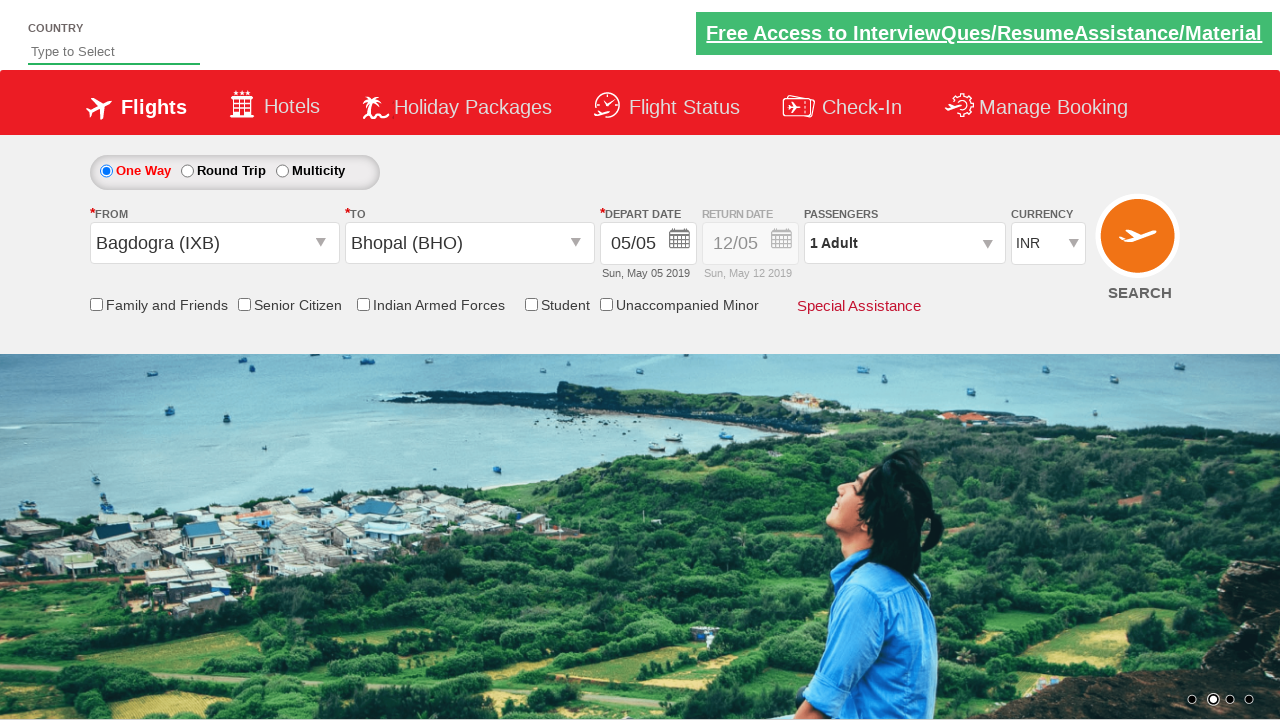

Clicked on passenger info dropdown at (904, 243) on xpath=//div[@id='divpaxinfo']
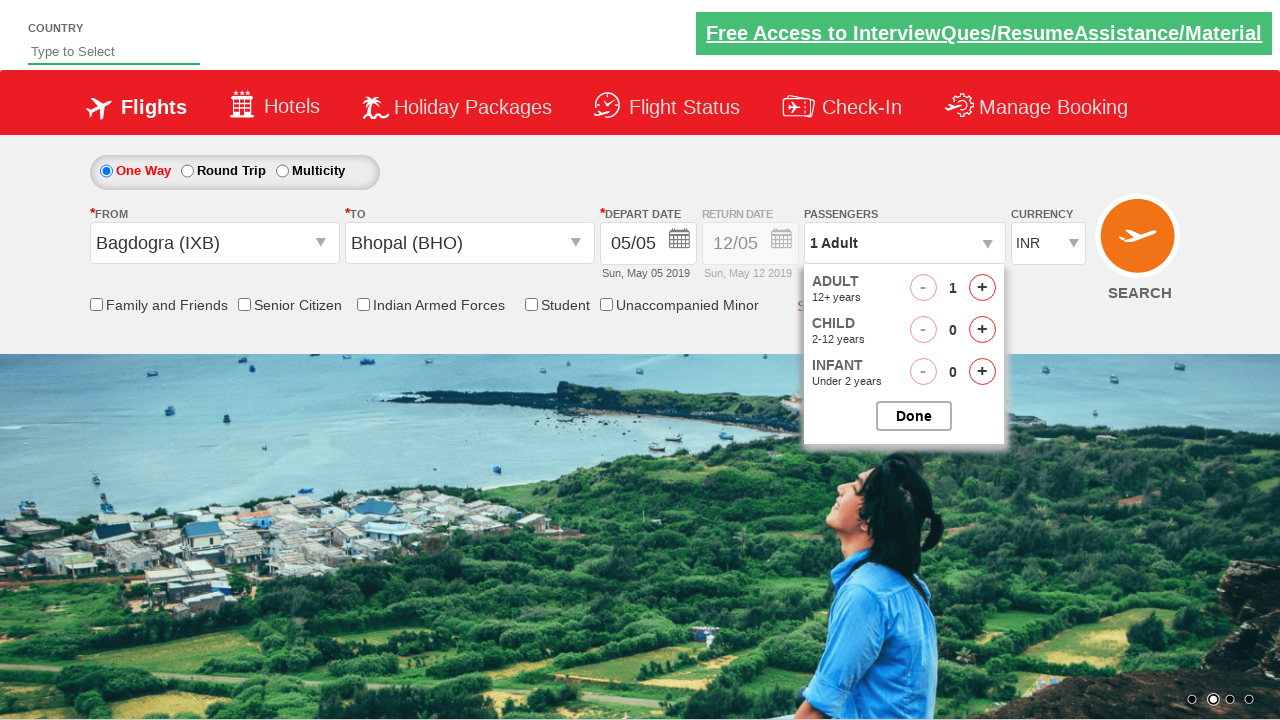

Incremented adult passenger count (iteration 1 of 3) at (982, 288) on #hrefIncAdt
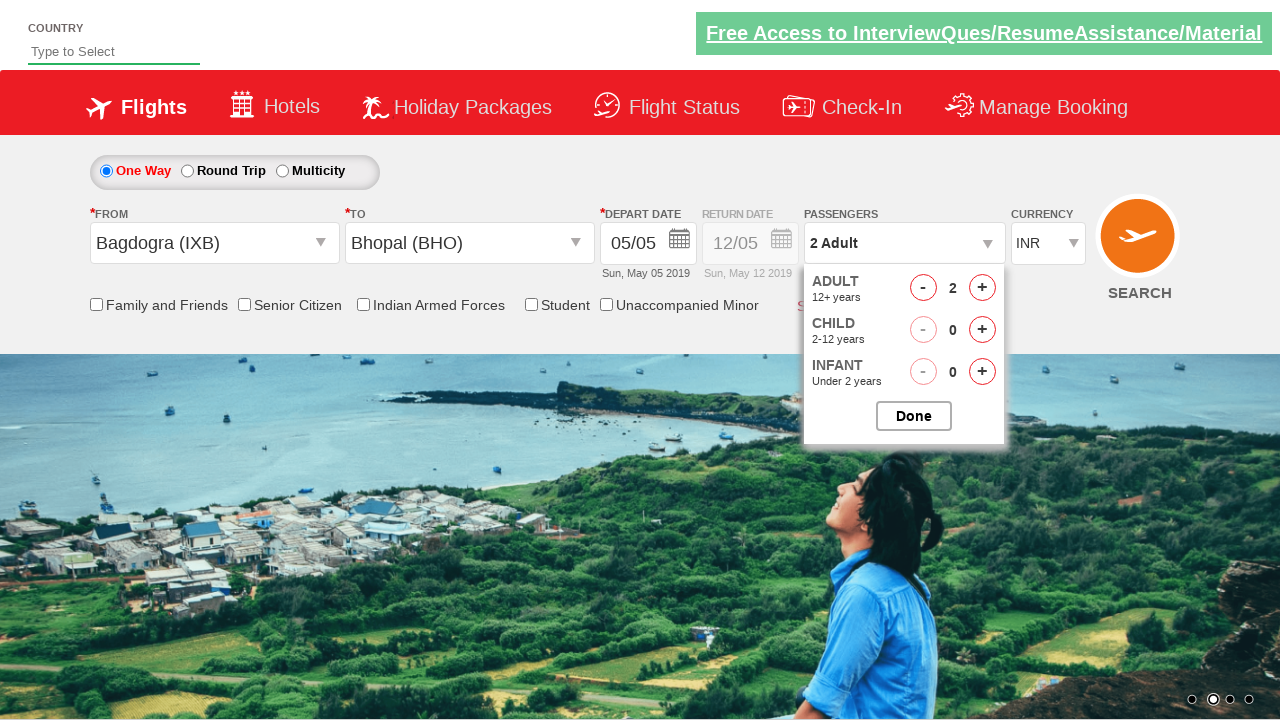

Incremented adult passenger count (iteration 2 of 3) at (982, 288) on #hrefIncAdt
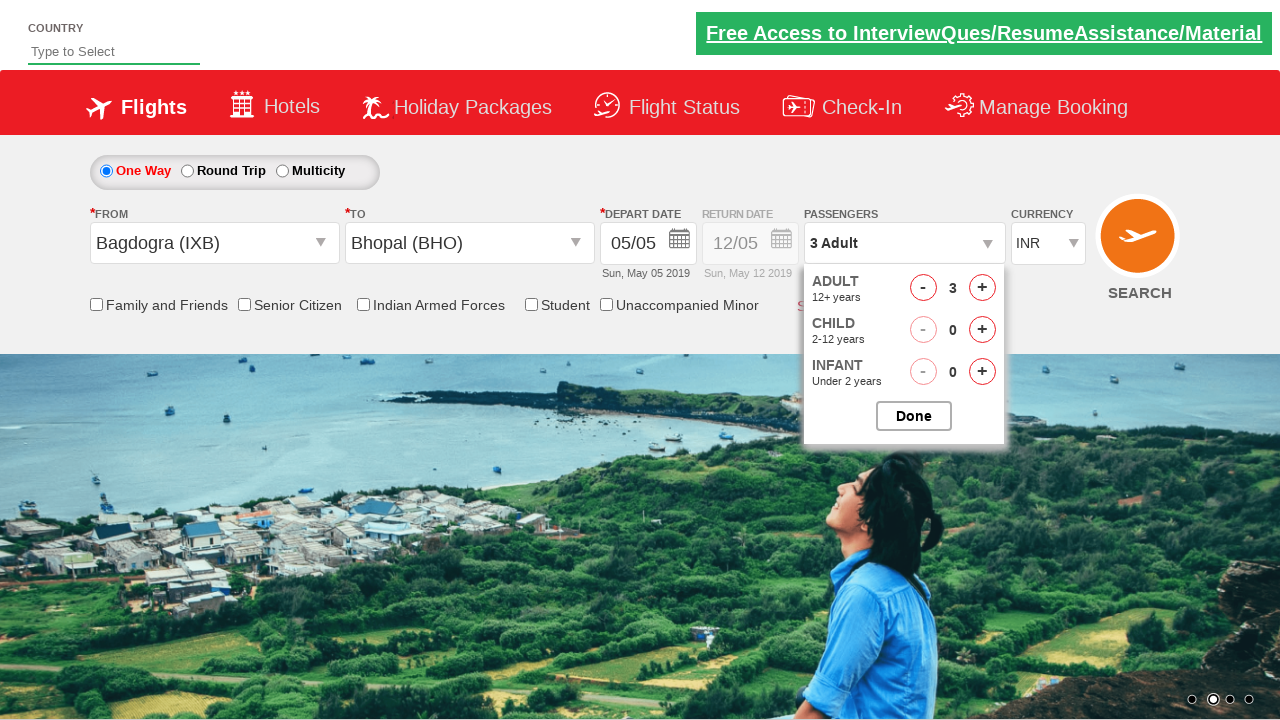

Incremented adult passenger count (iteration 3 of 3) at (982, 288) on #hrefIncAdt
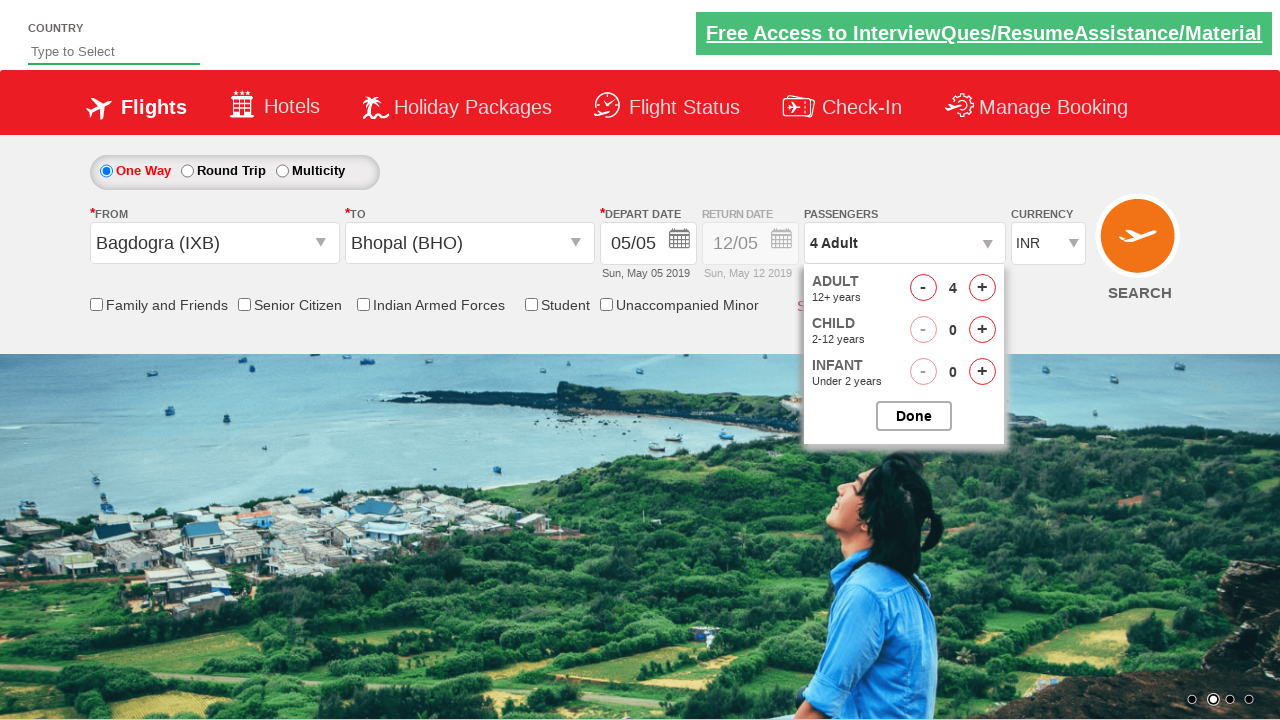

Closed passenger selection popup at (914, 416) on #btnclosepaxoption
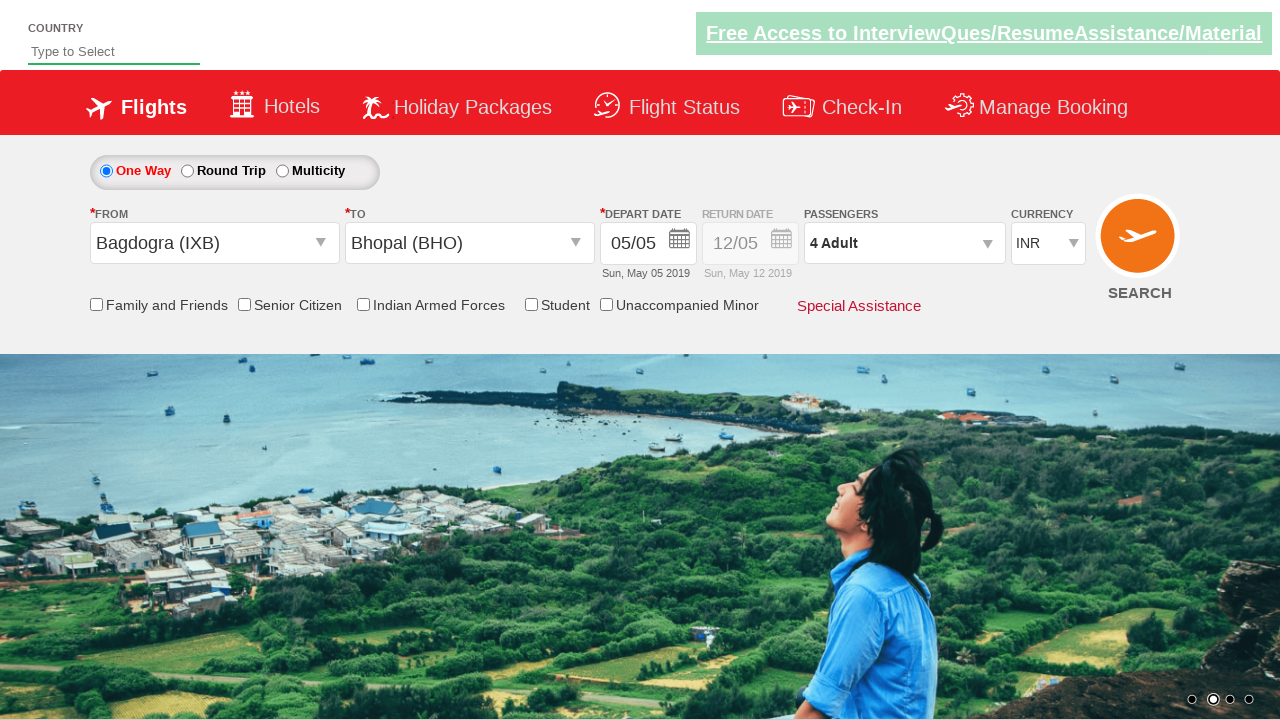

Selected USD as currency on #ctl00_mainContent_DropDownListCurrency
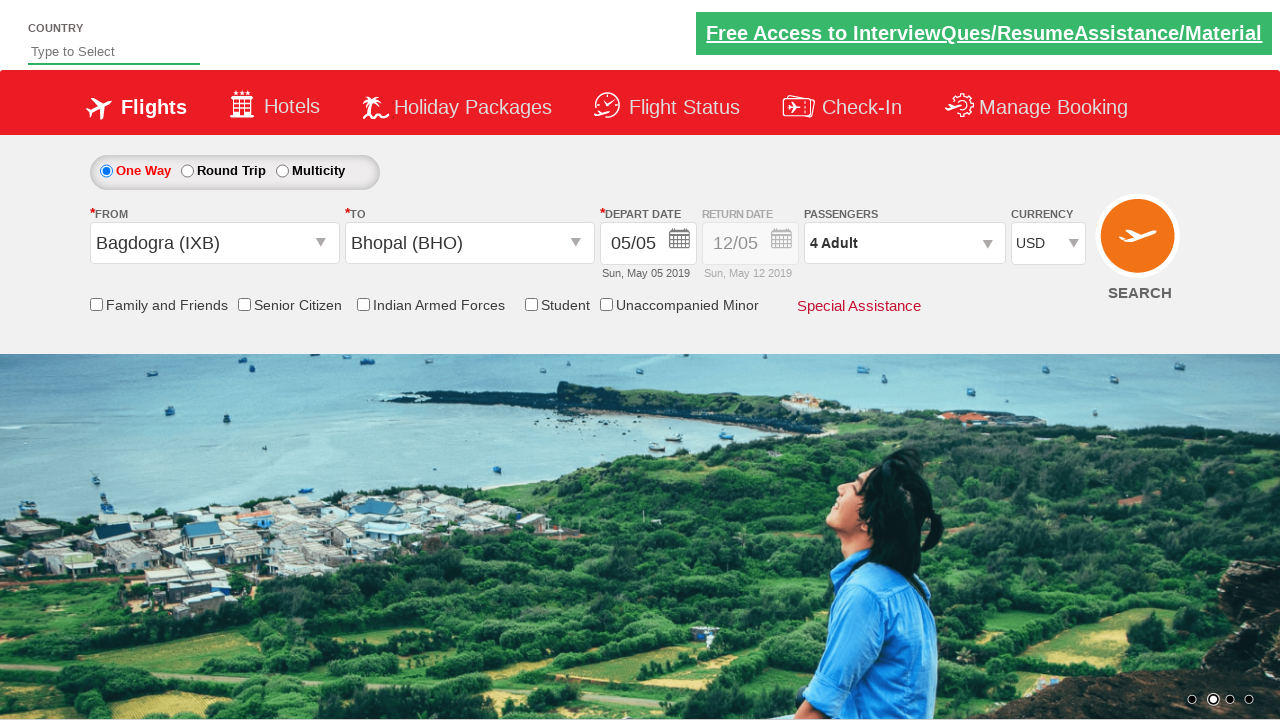

Checked friends and family checkbox at (96, 304) on #ctl00_mainContent_chk_friendsandfamily
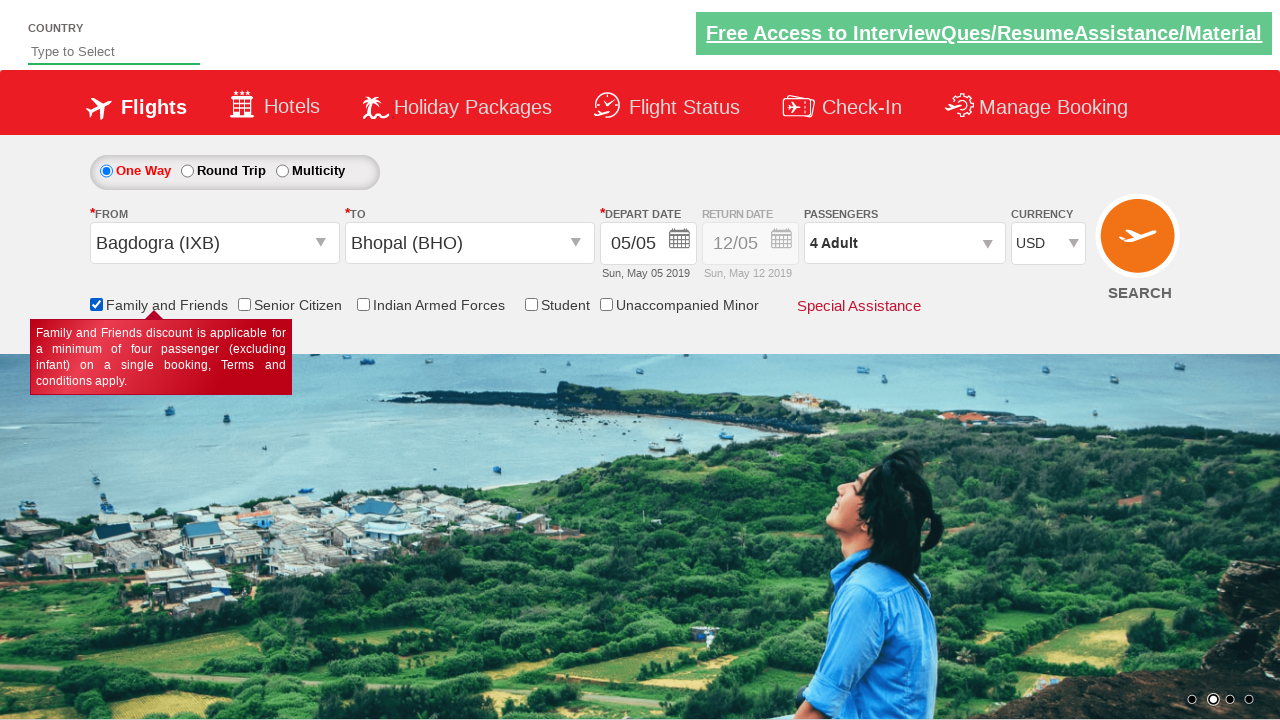

Clicked Find Flights button to submit flight search at (1140, 245) on input#ctl00_mainContent_btn_FindFlights
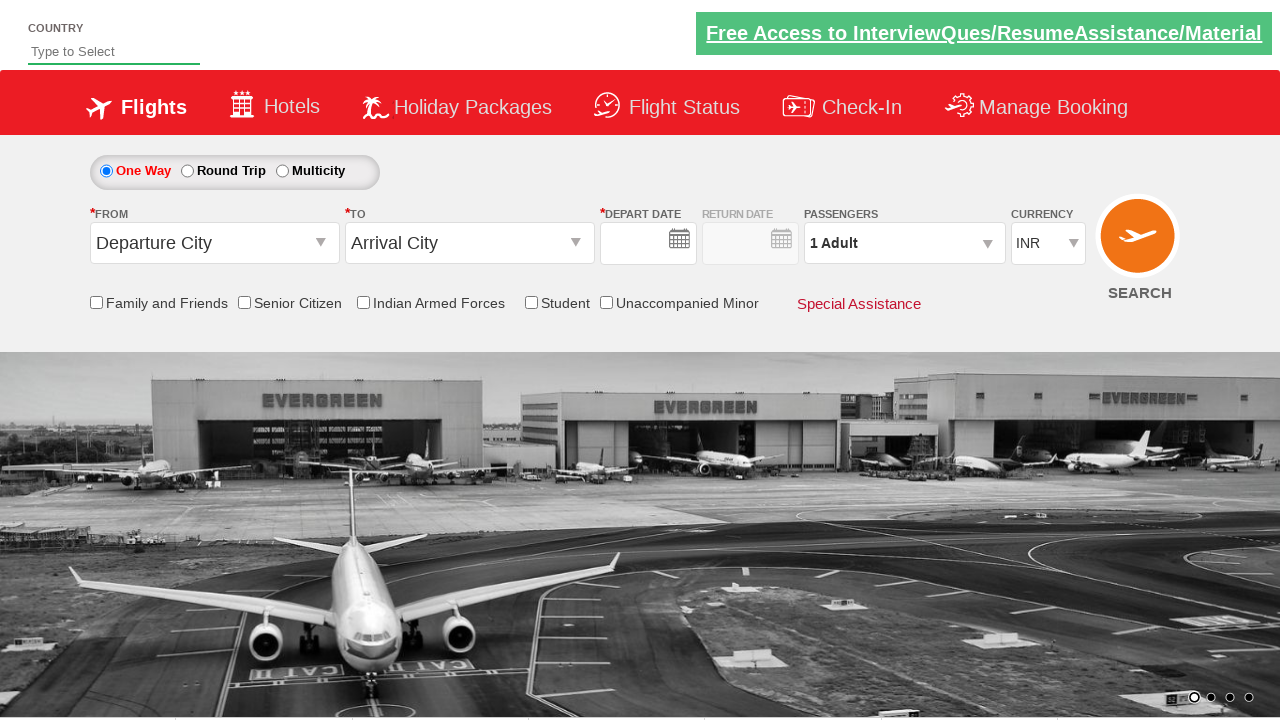

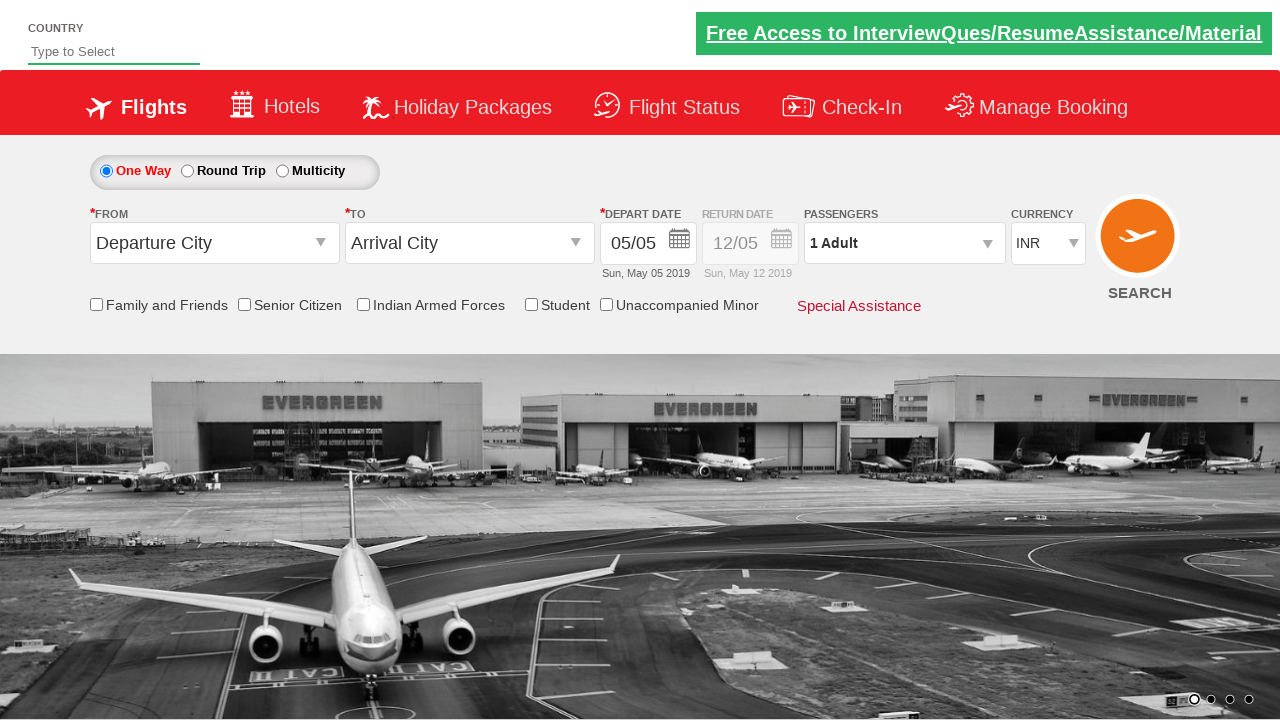